Tests key press functionality by navigating to key presses page and pressing the Space key

Starting URL: https://the-internet.herokuapp.com/

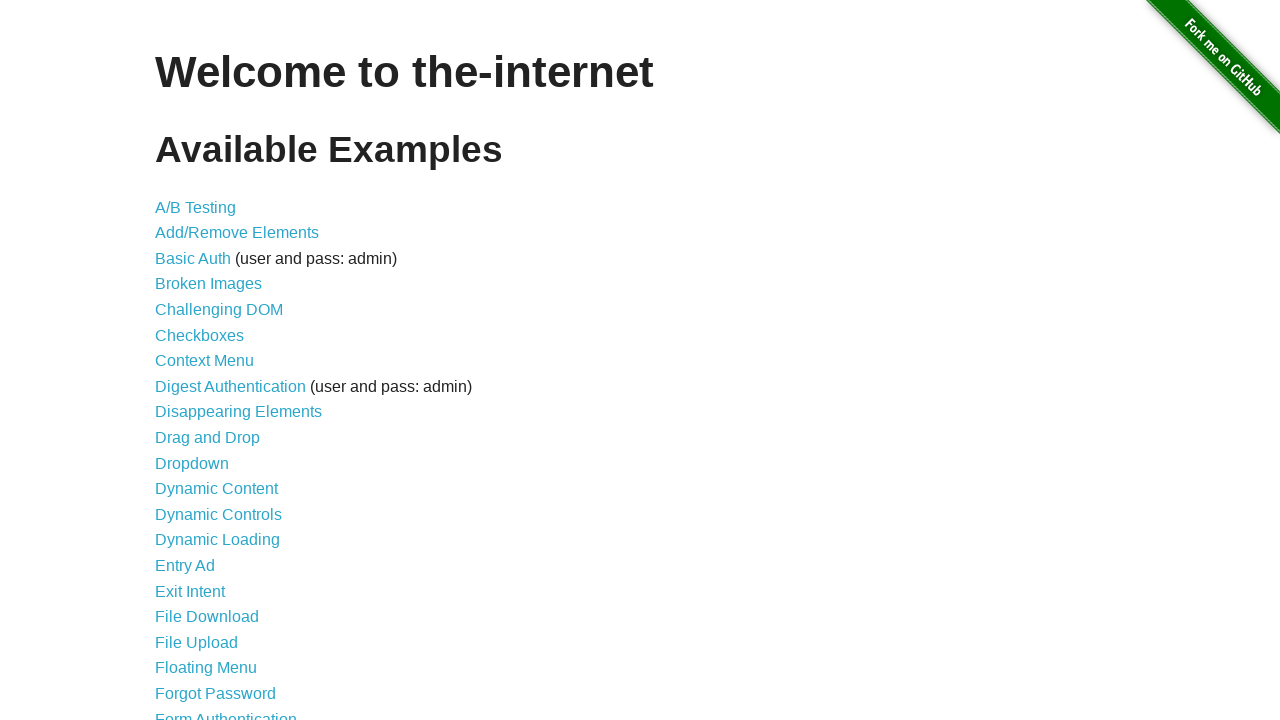

Clicked on Key Presses link at (200, 360) on a:has-text('Key Presses')
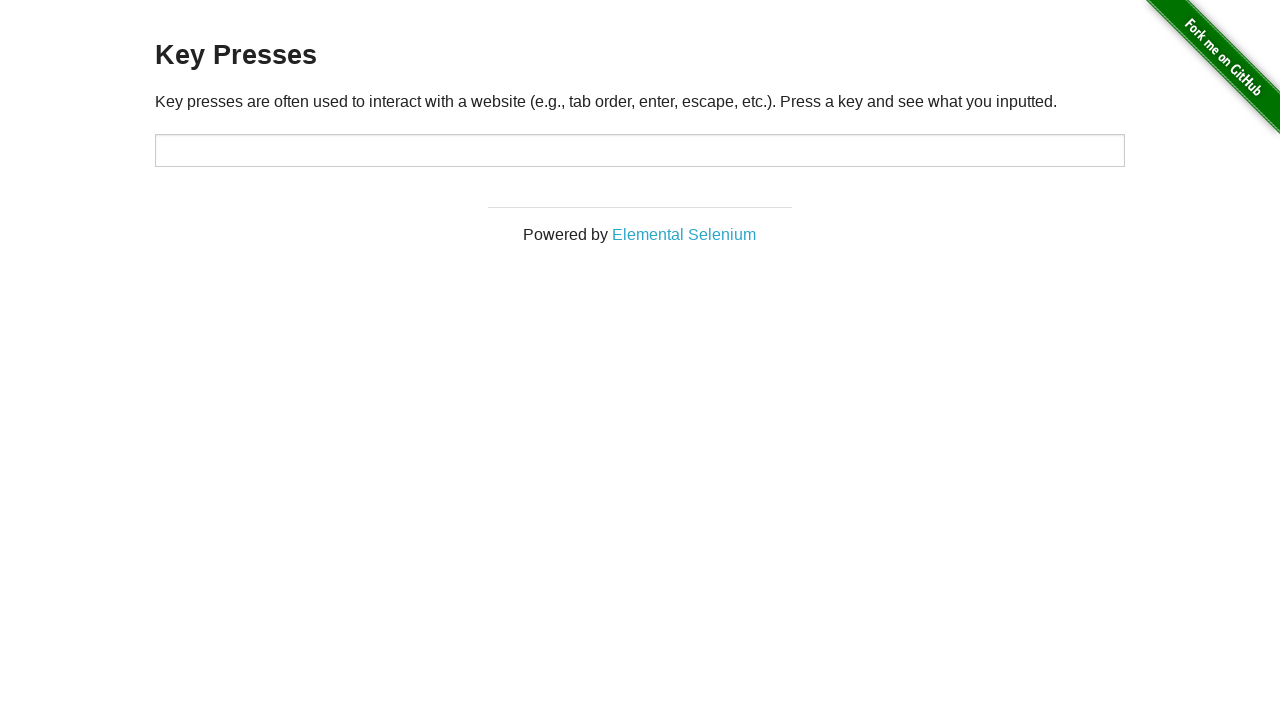

Clicked on target input field at (640, 150) on #target
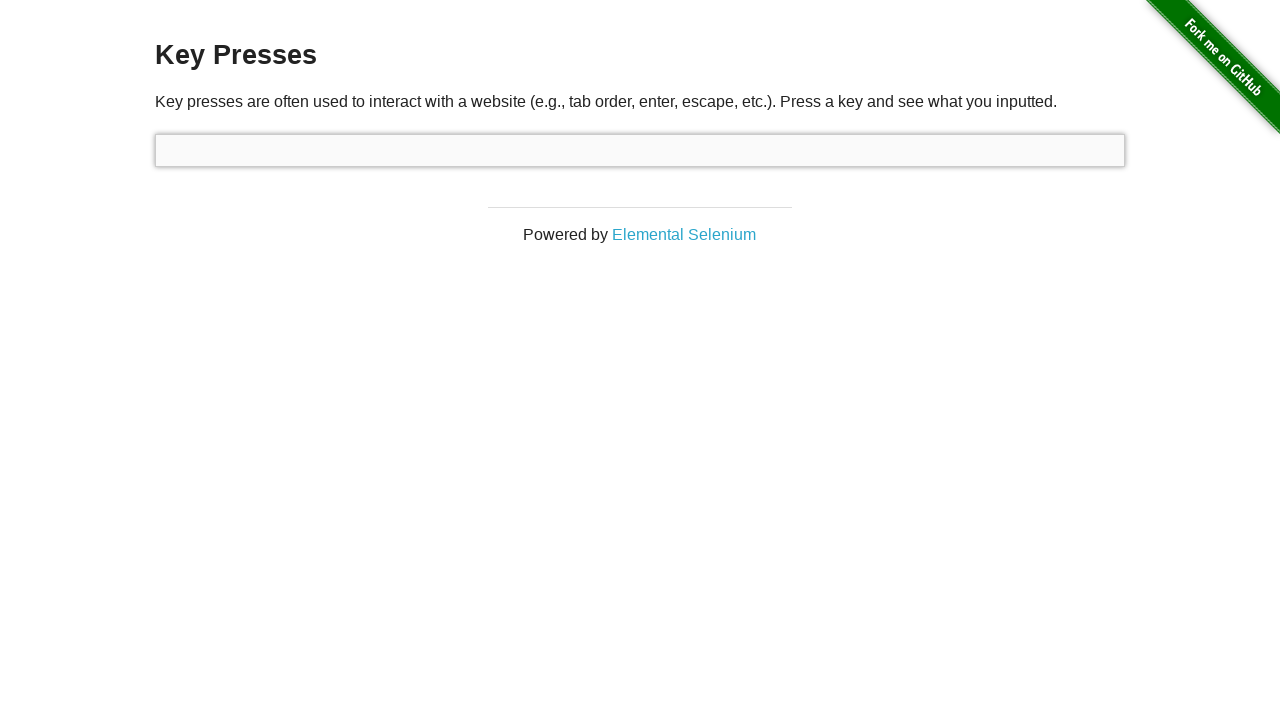

Pressed Space key
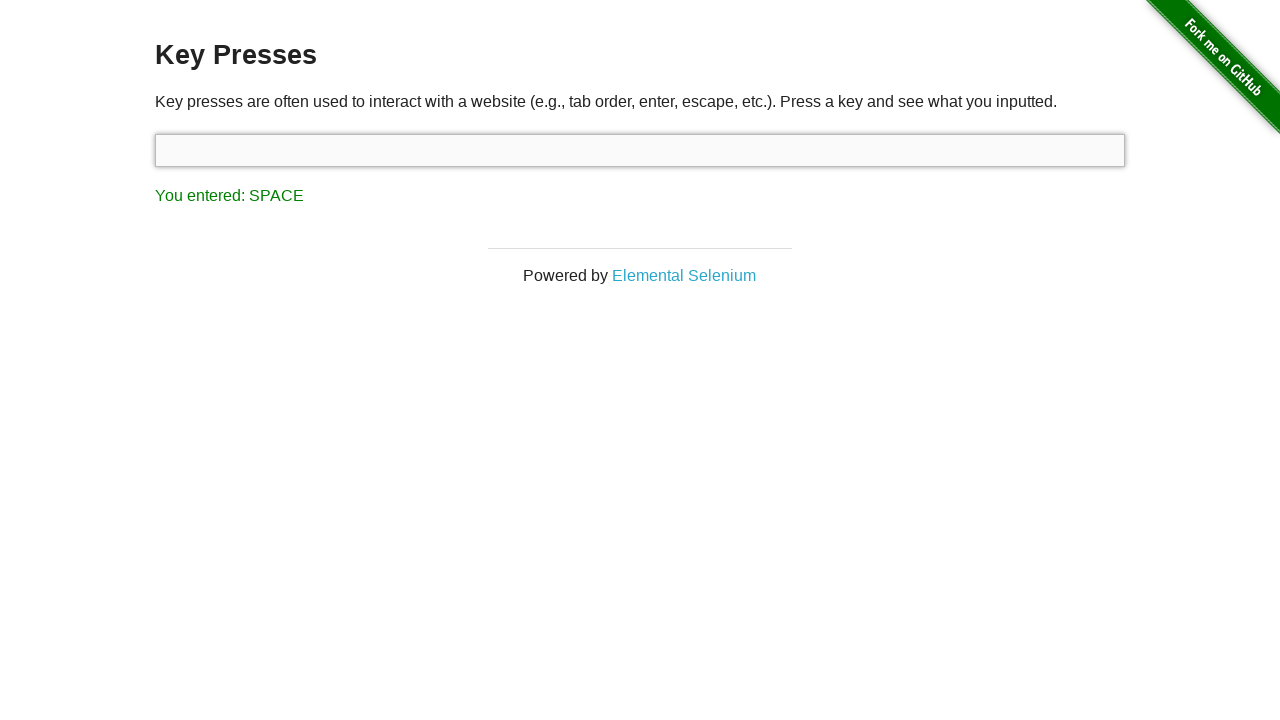

Verified that result displays 'SPACE'
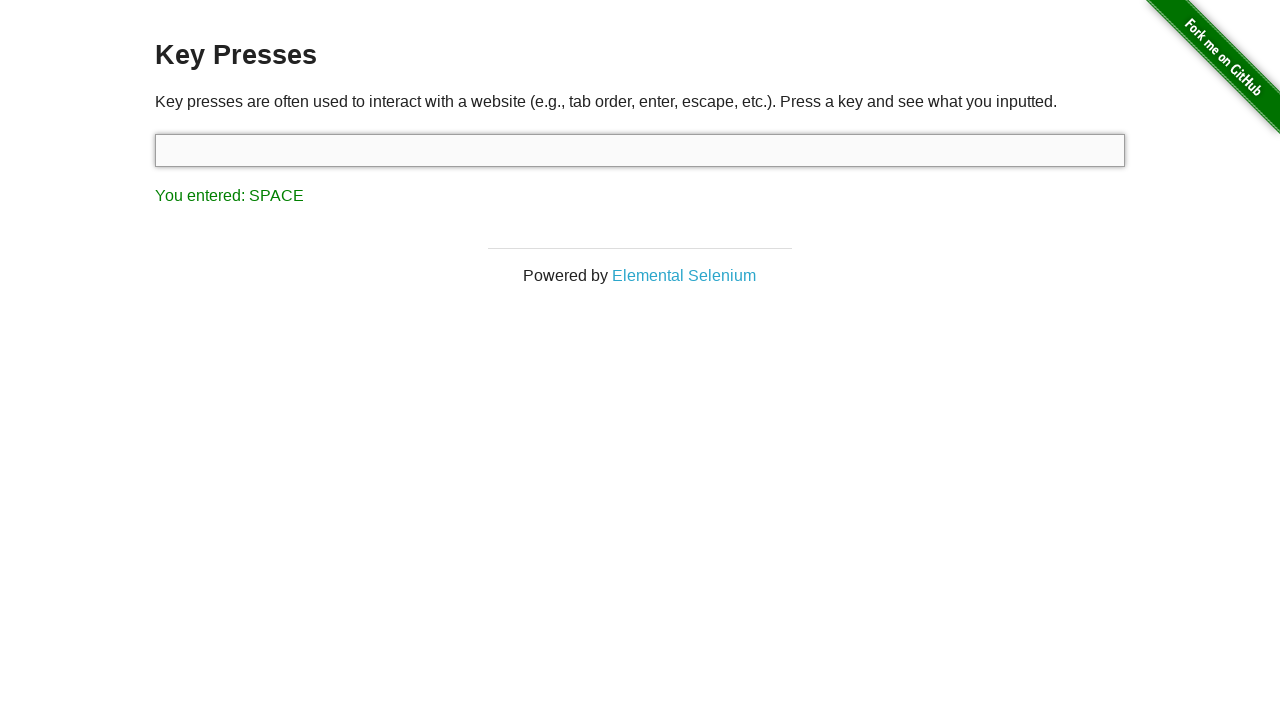

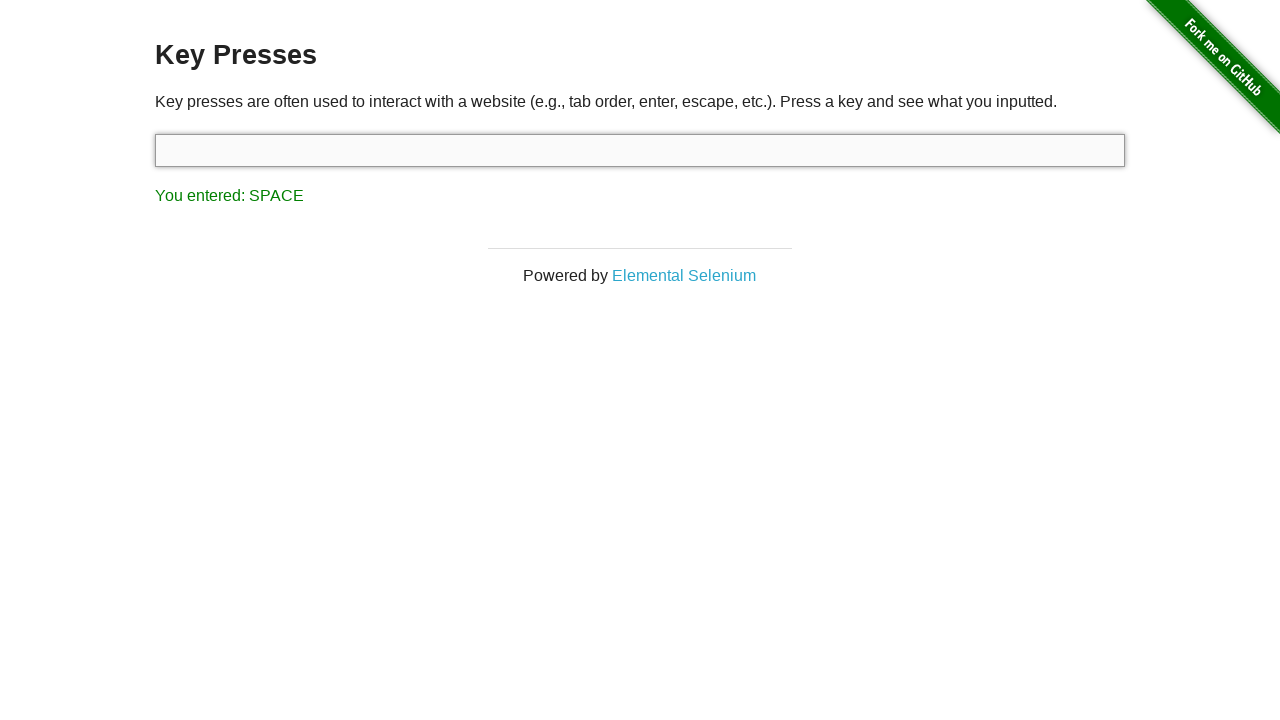